Tests sorting a numeric column using semantic class locators on table2, clicking the dues header and verifying sort order

Starting URL: http://the-internet.herokuapp.com/tables

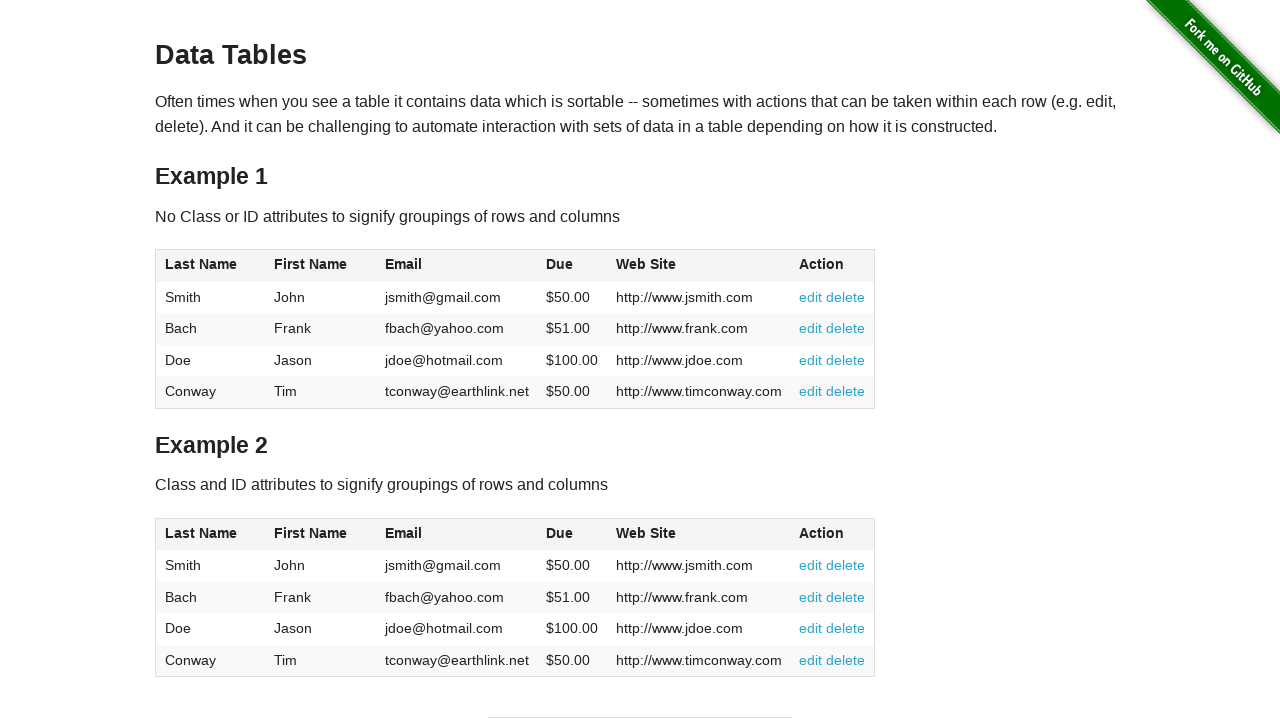

Clicked dues column header in table2 to sort at (560, 533) on #table2 thead .dues
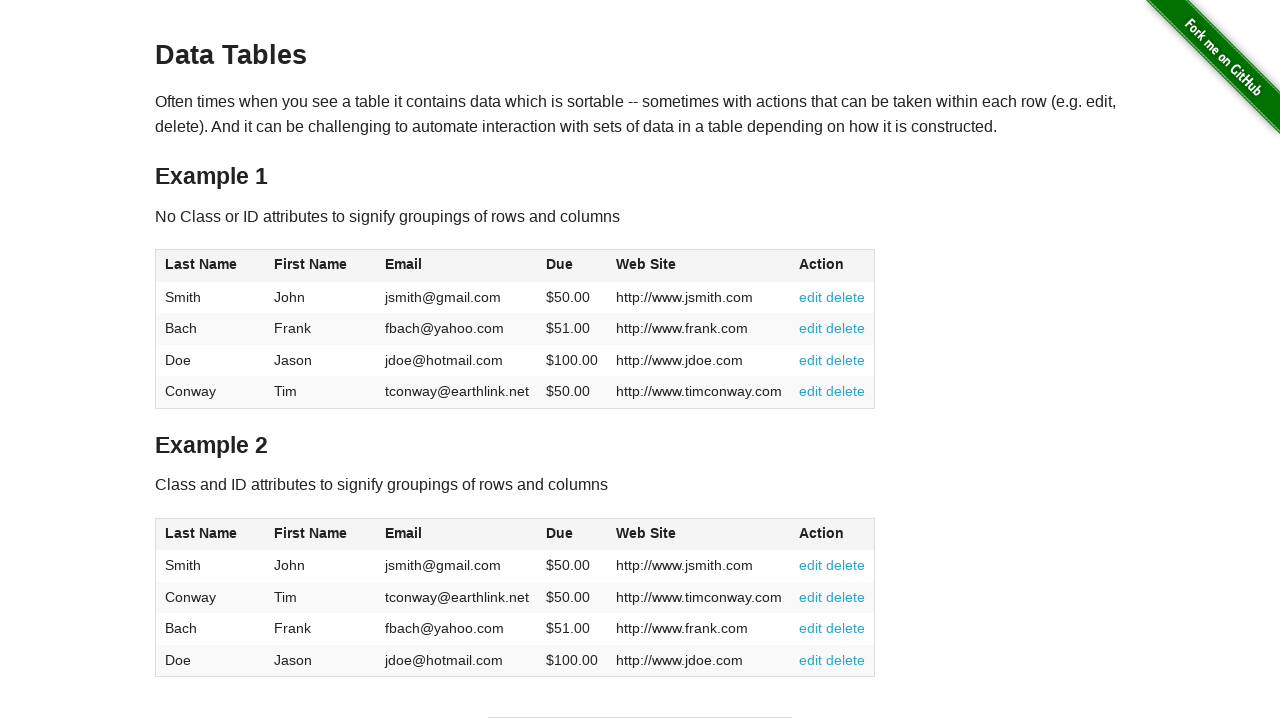

Table2 dues cells loaded after sorting
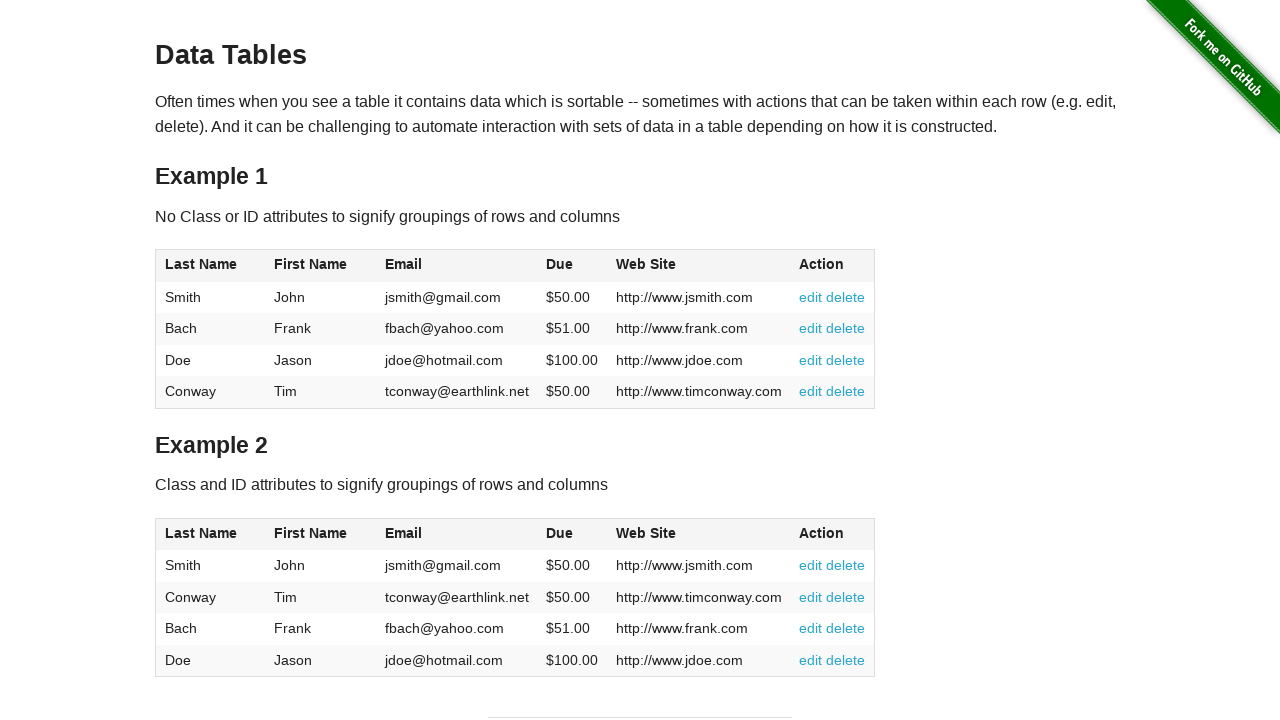

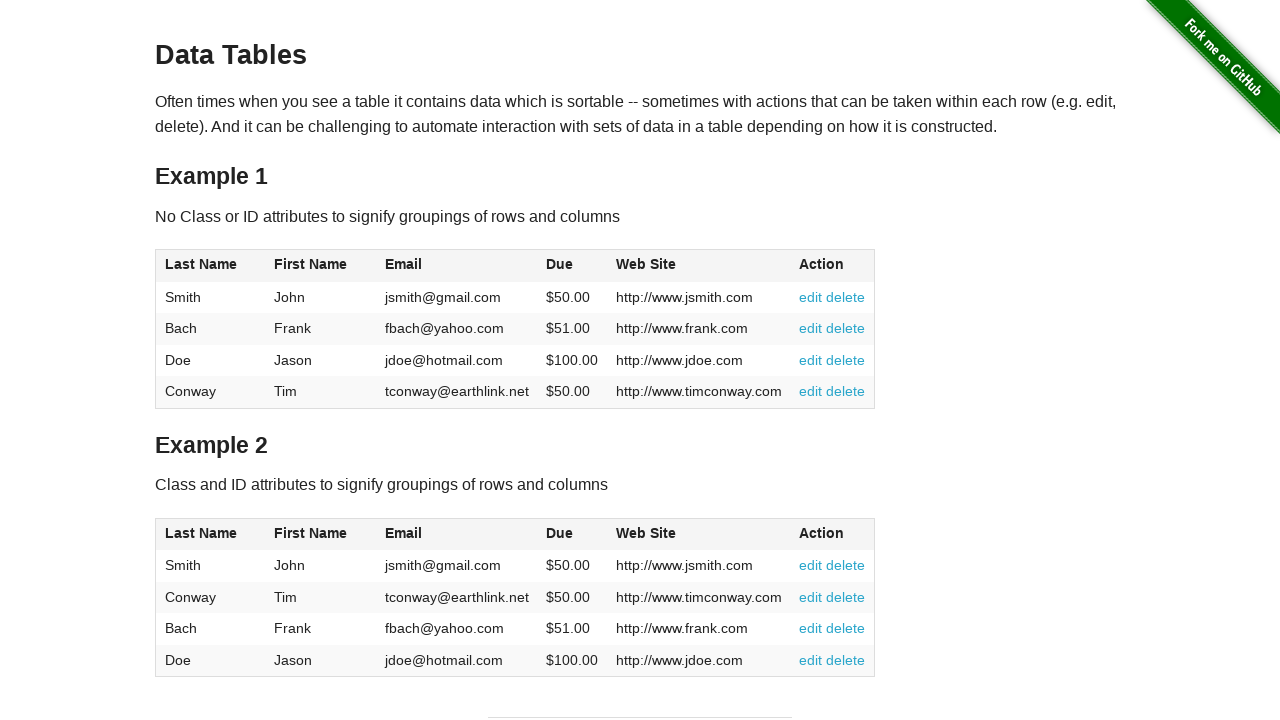